Navigates to the Guru99 bank demo page and waits for it to load completely, then captures a screenshot of the login page.

Starting URL: https://demo.guru99.com/v4/

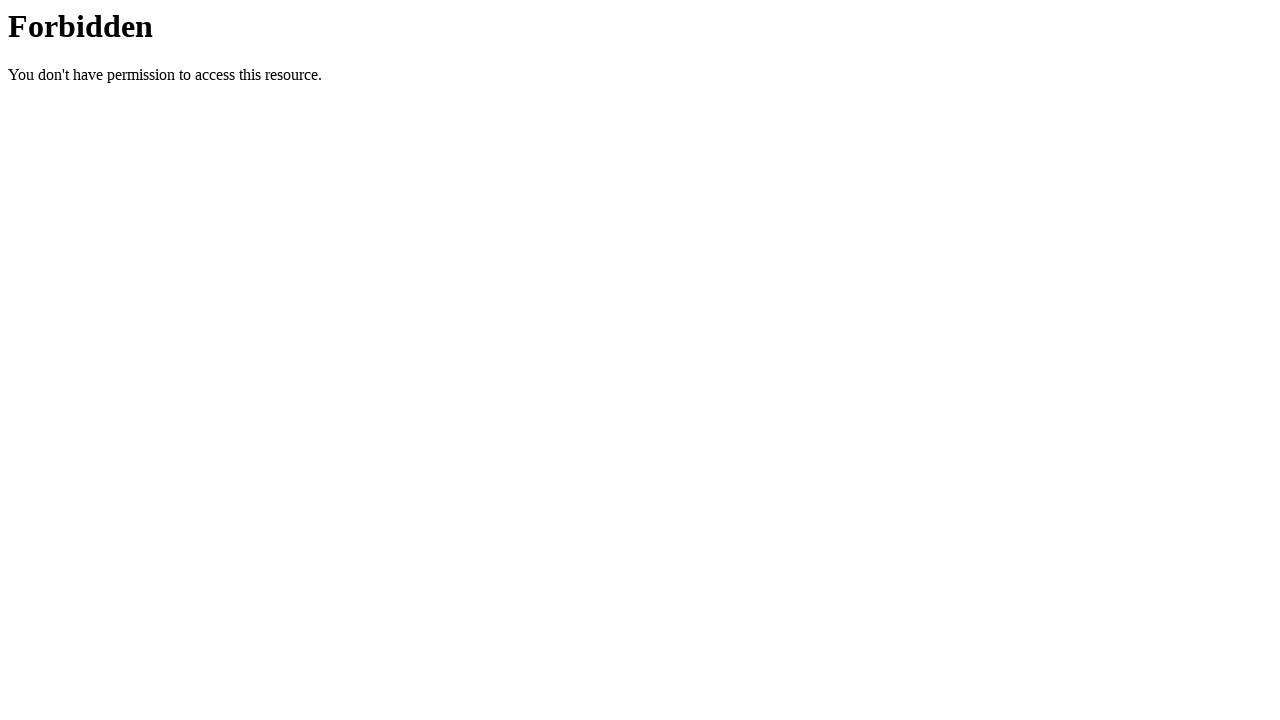

Waited for page to load completely with networkidle state
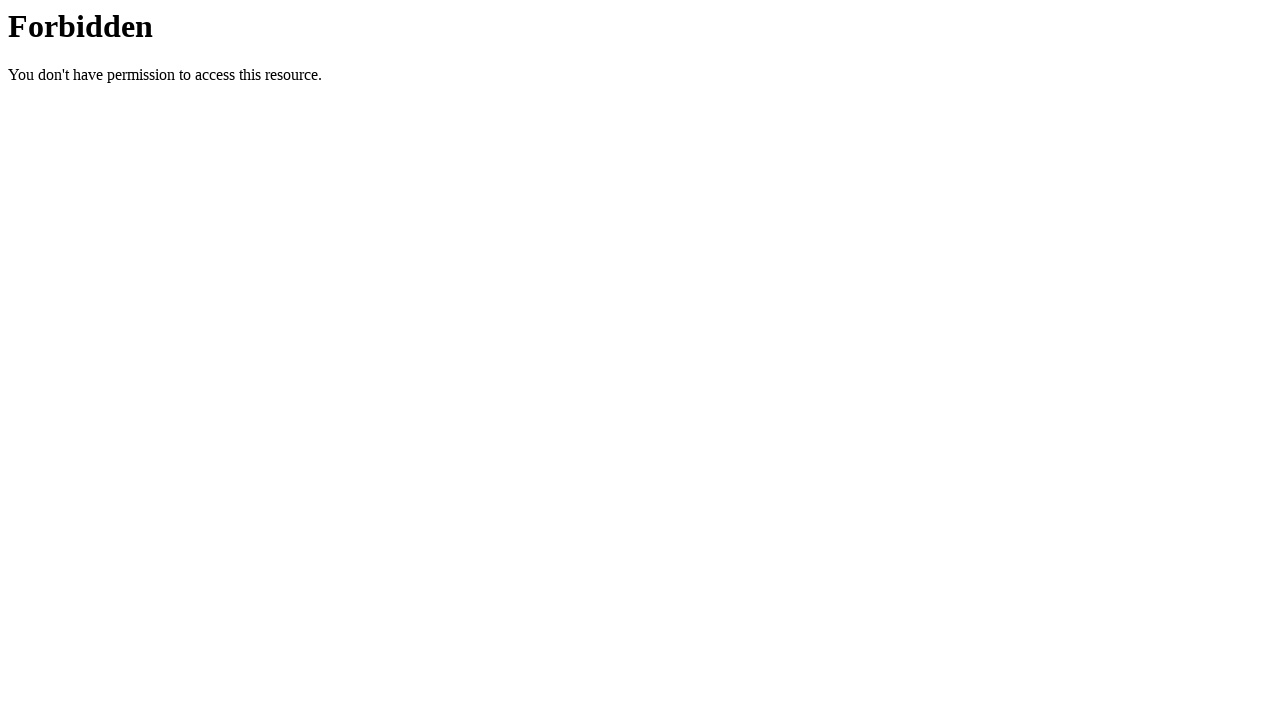

Captured screenshot of the Guru99 bank login page
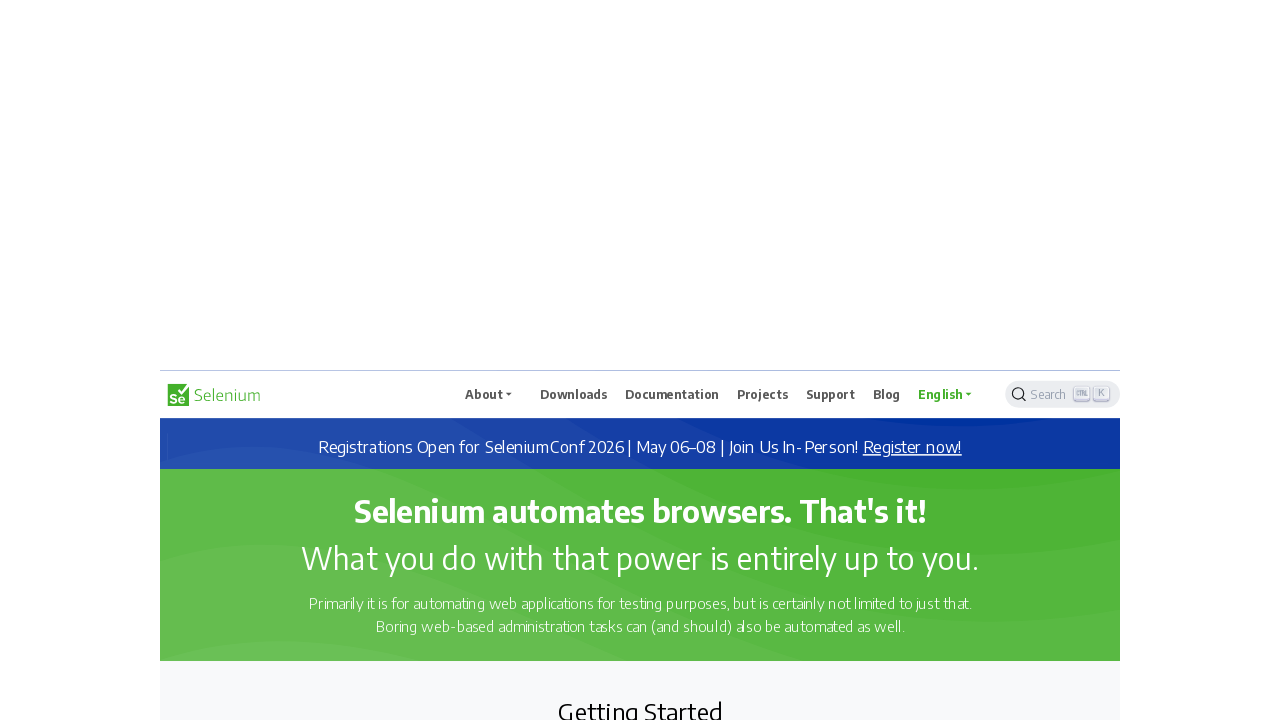

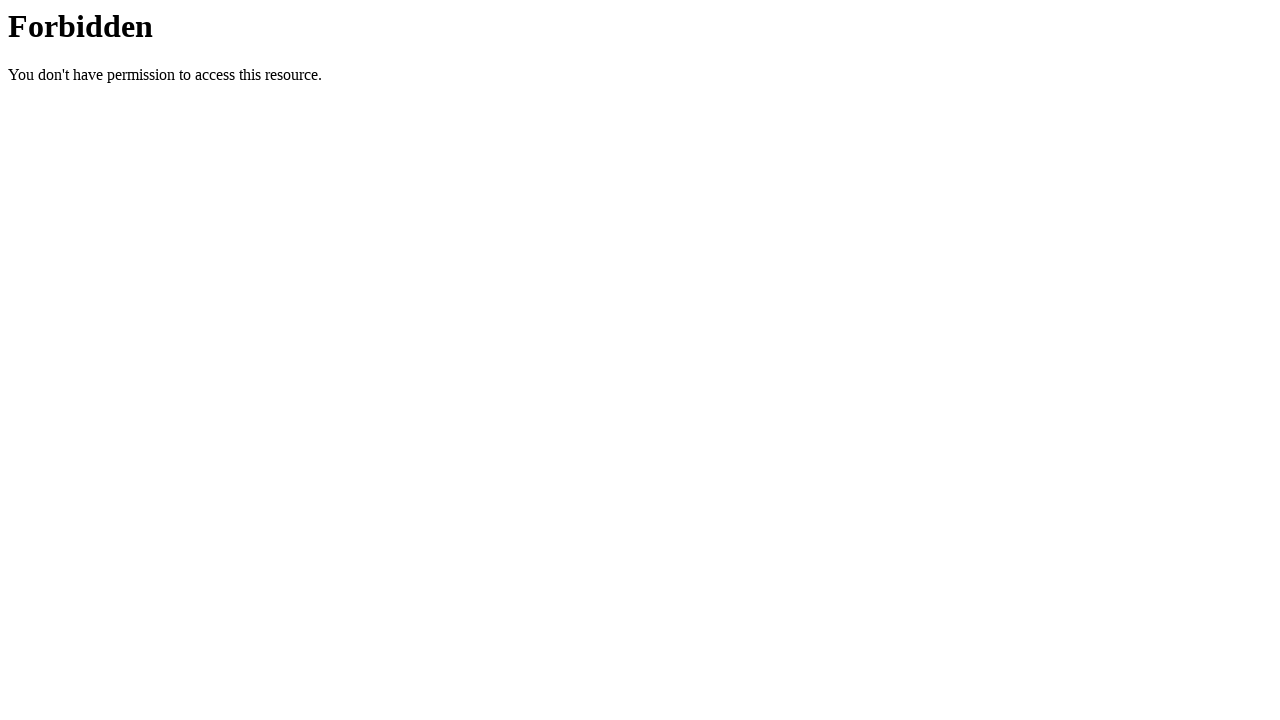